Tests element highlighting functionality by navigating to a page with many elements, finding a specific element by ID, and applying a red dashed border style to visually highlight it using JavaScript execution.

Starting URL: http://the-internet.herokuapp.com/large

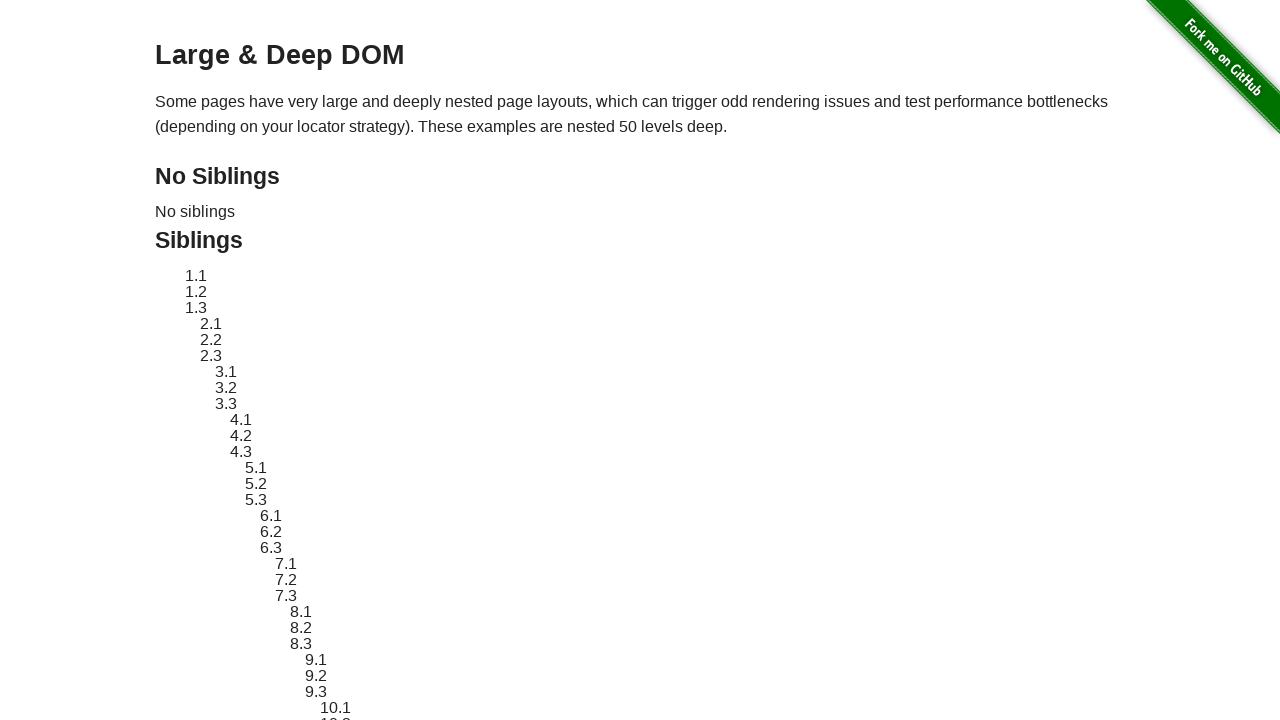

Located element with ID 'sibling-2.3' using CSS selector
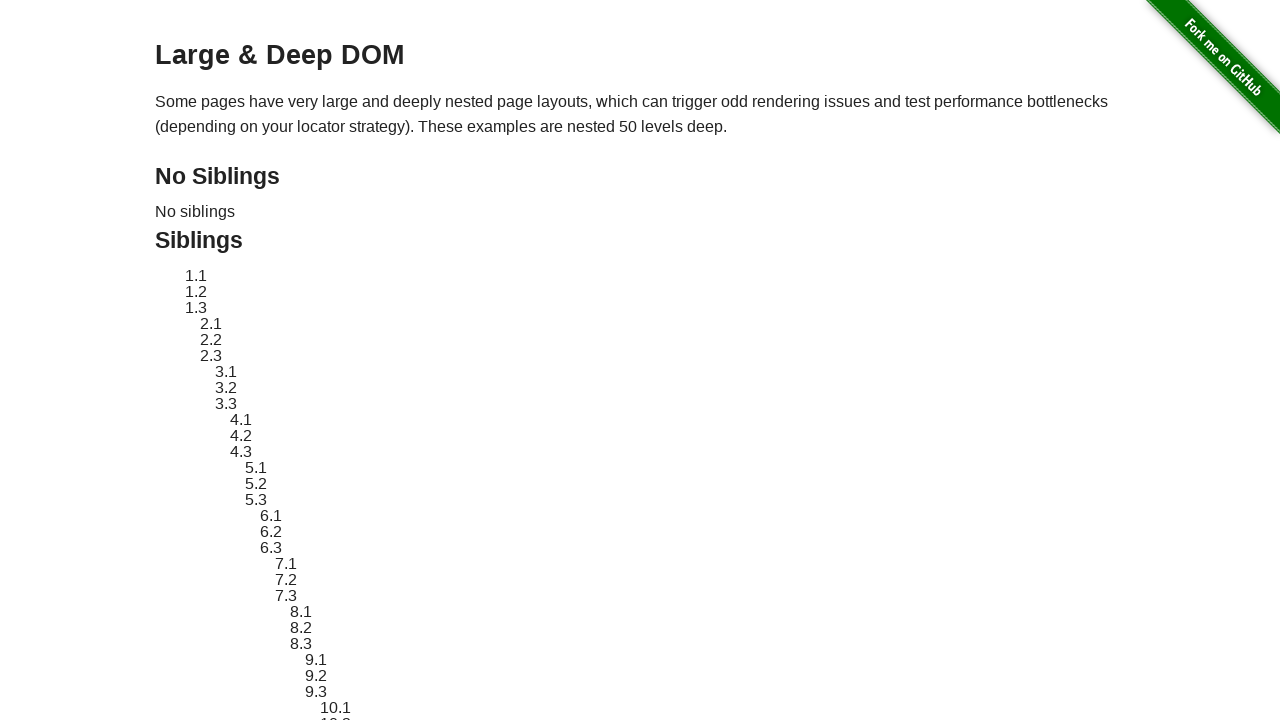

Element became visible
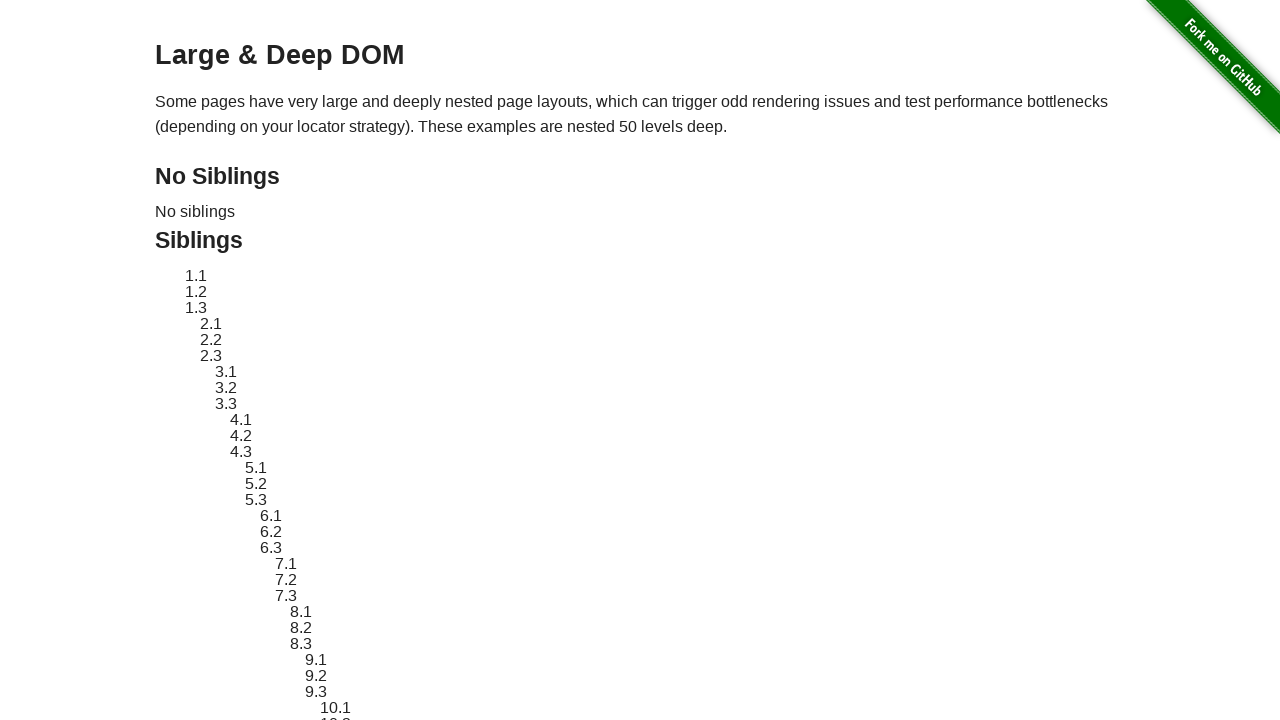

Retrieved original style attribute from element
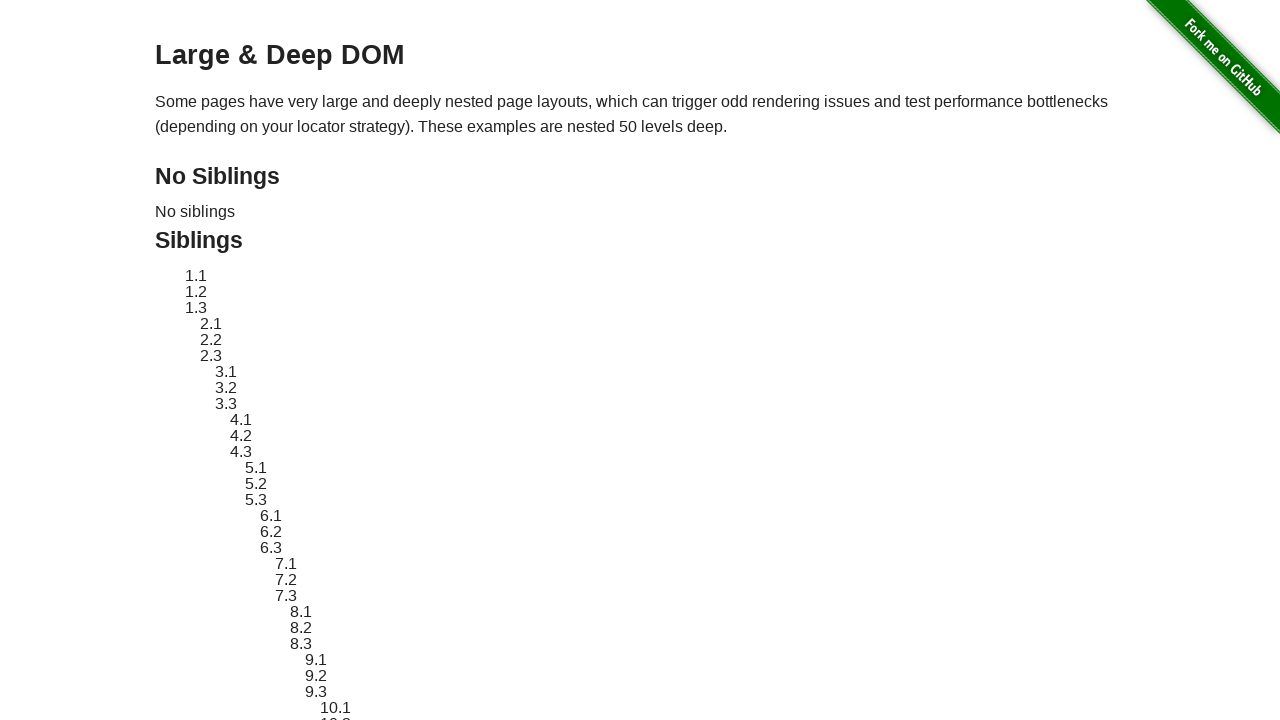

Applied red dashed border highlight style to element
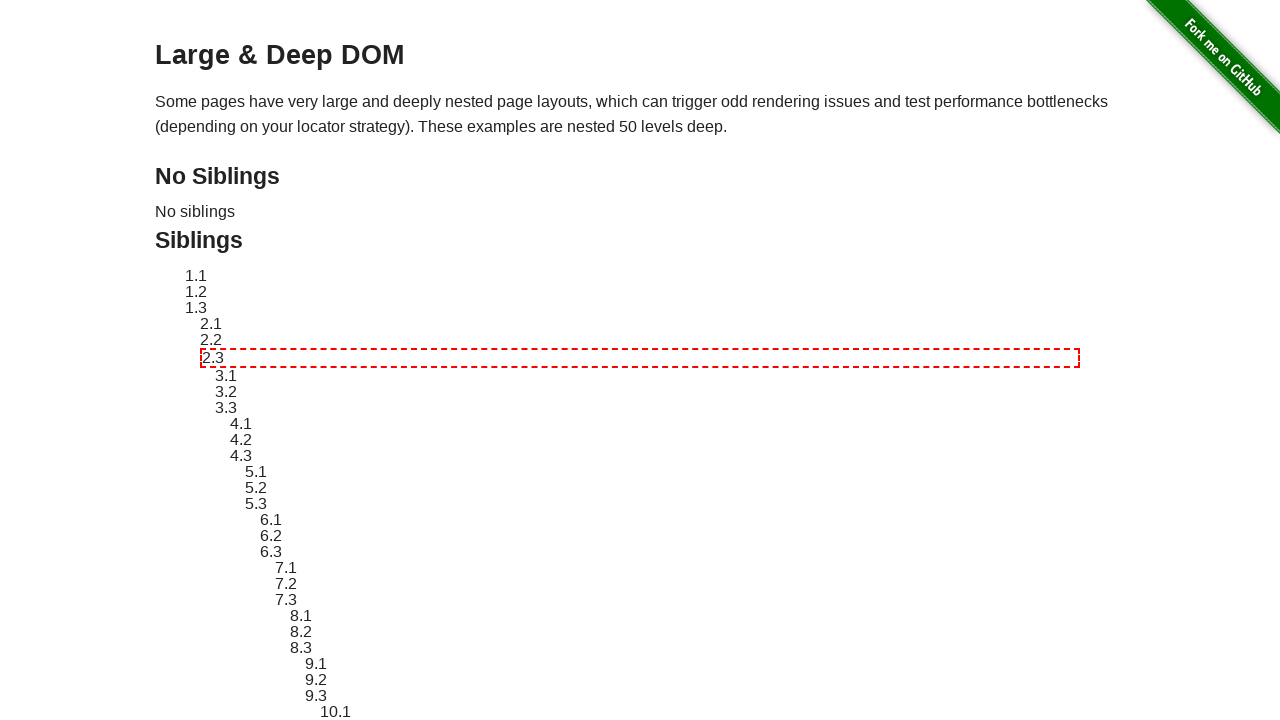

Waited 3 seconds to display highlight
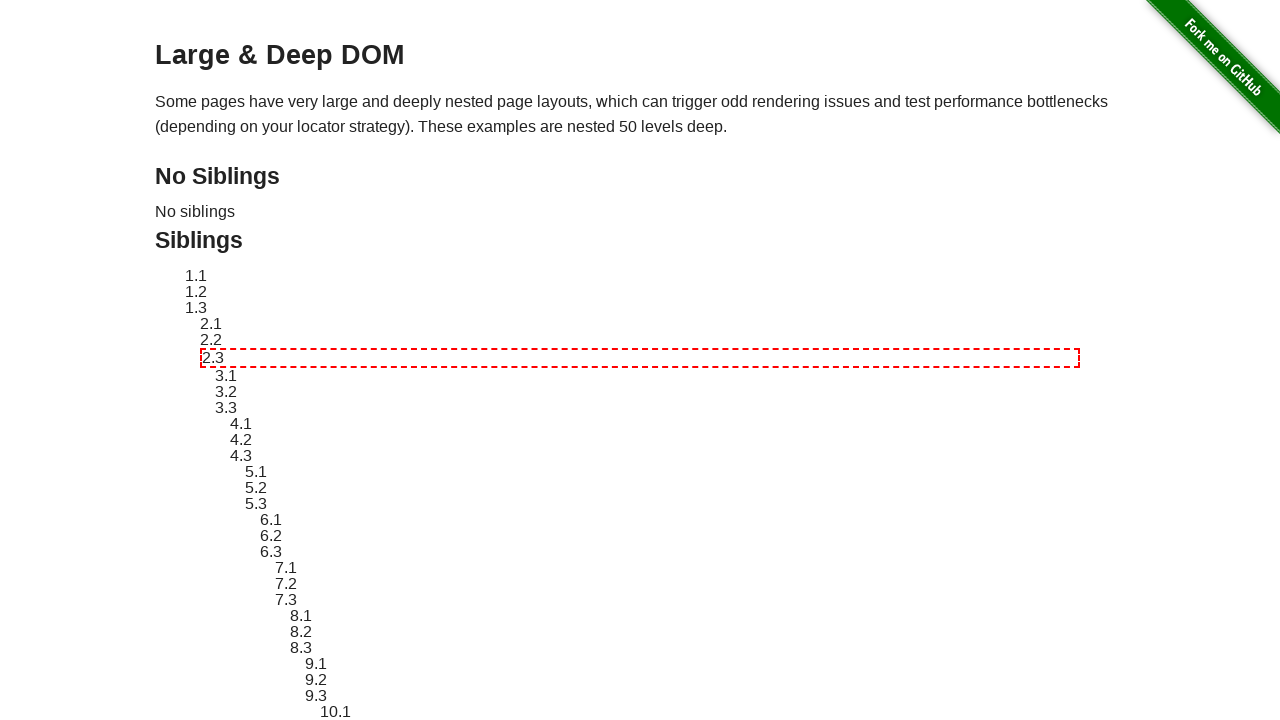

Reverted element style back to original
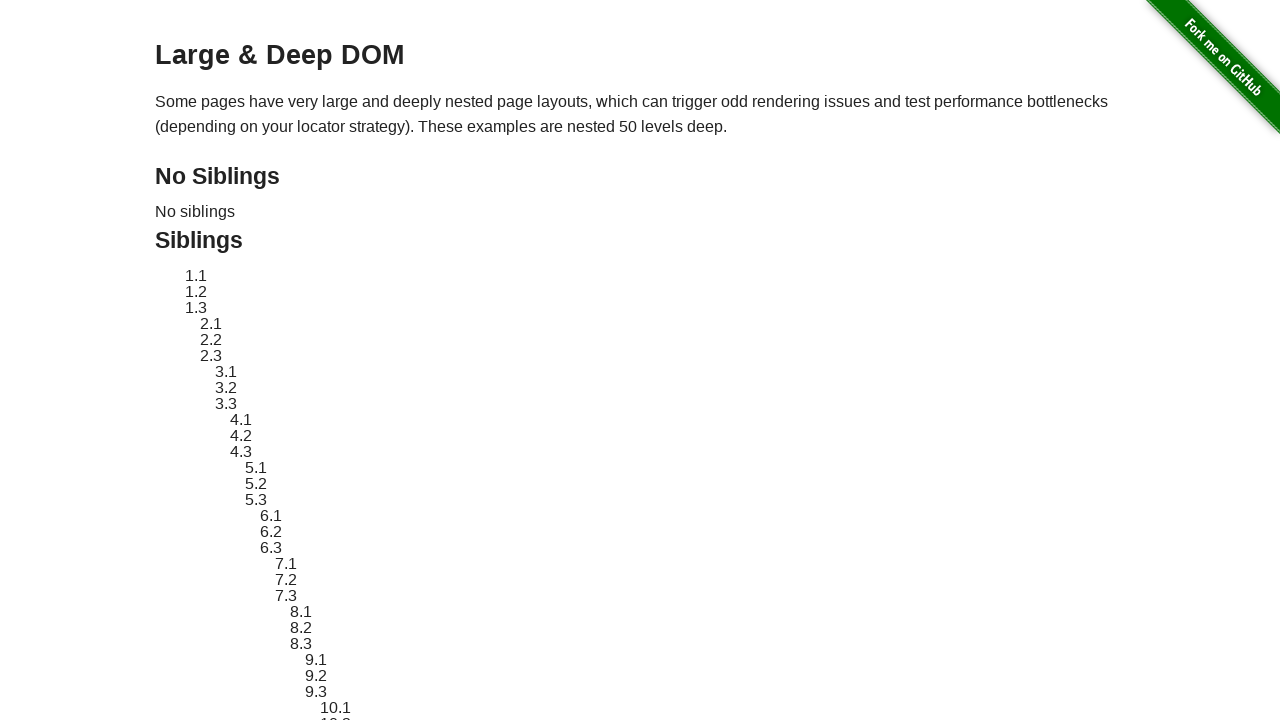

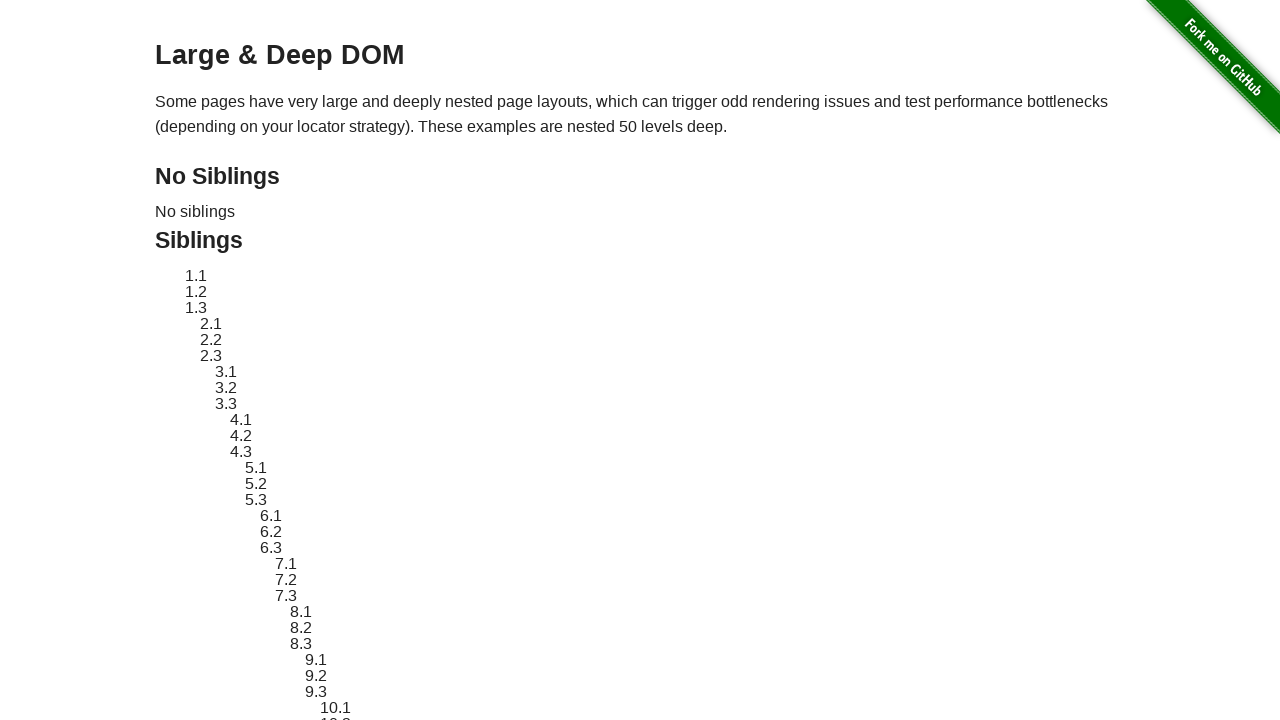